Tests a laminate flooring calculator by filling in room dimensions, laminate specifications, and other parameters, then clicking calculate and verifying the results

Starting URL: https://masterskayapola.ru/kalkulyator/laminata.html

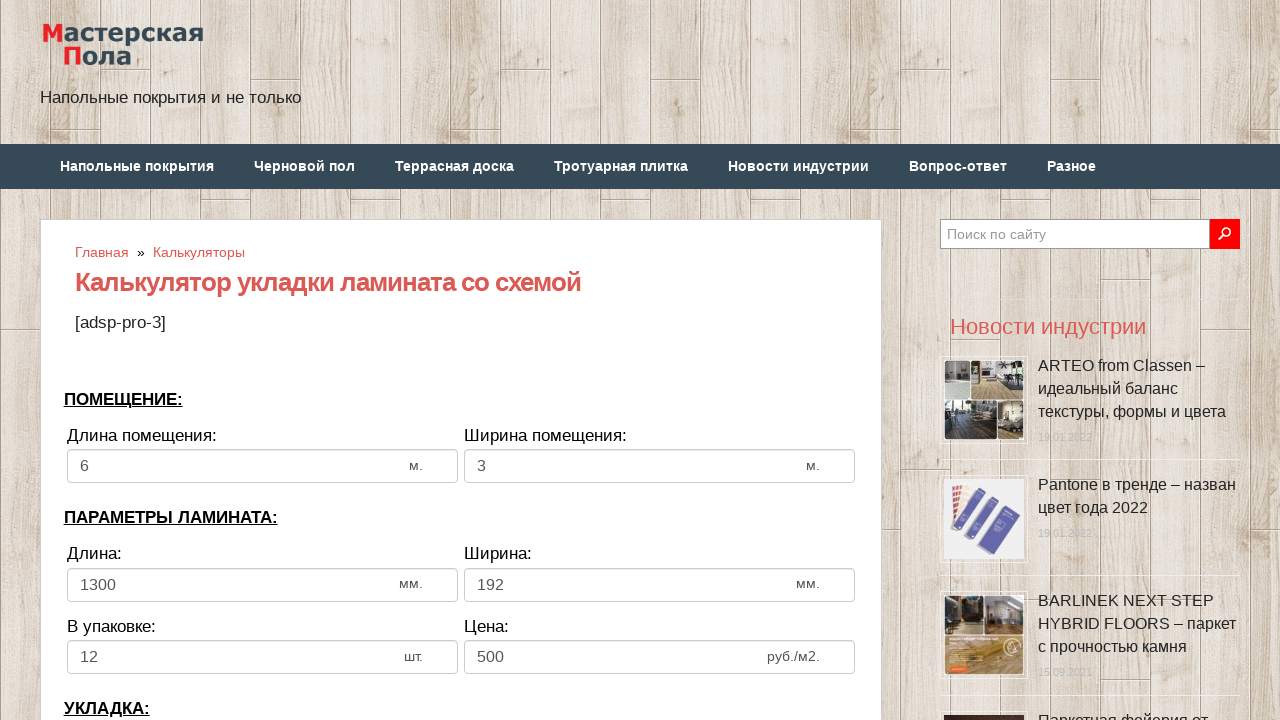

Cleared room width field on input[name='calc_roomwidth']
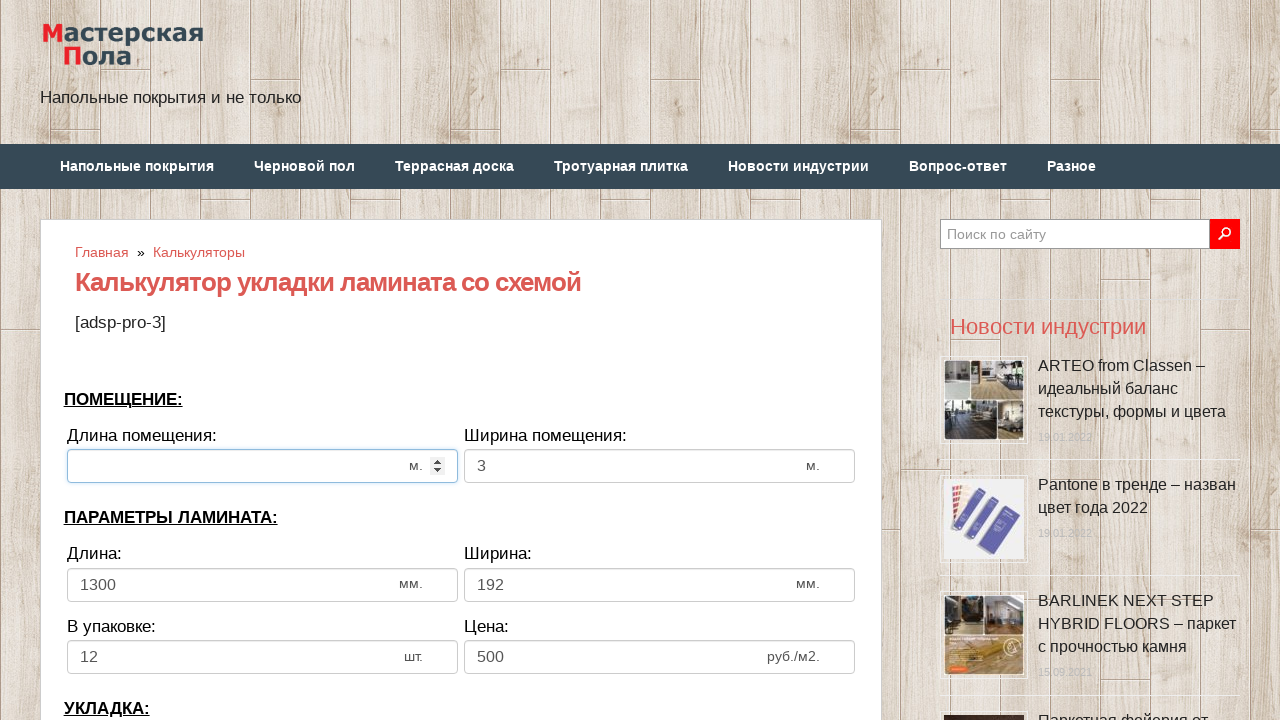

Entered room width value: 12 on input[name='calc_roomwidth']
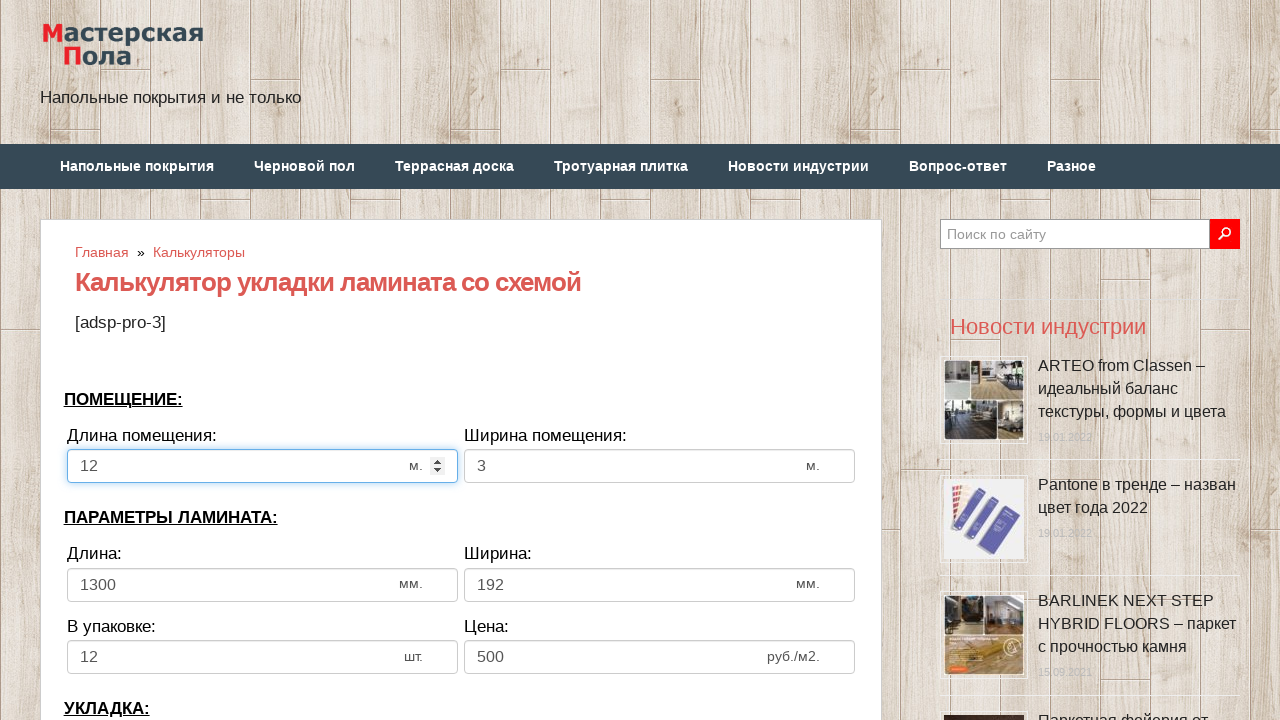

Cleared room height field on input[name='calc_roomheight']
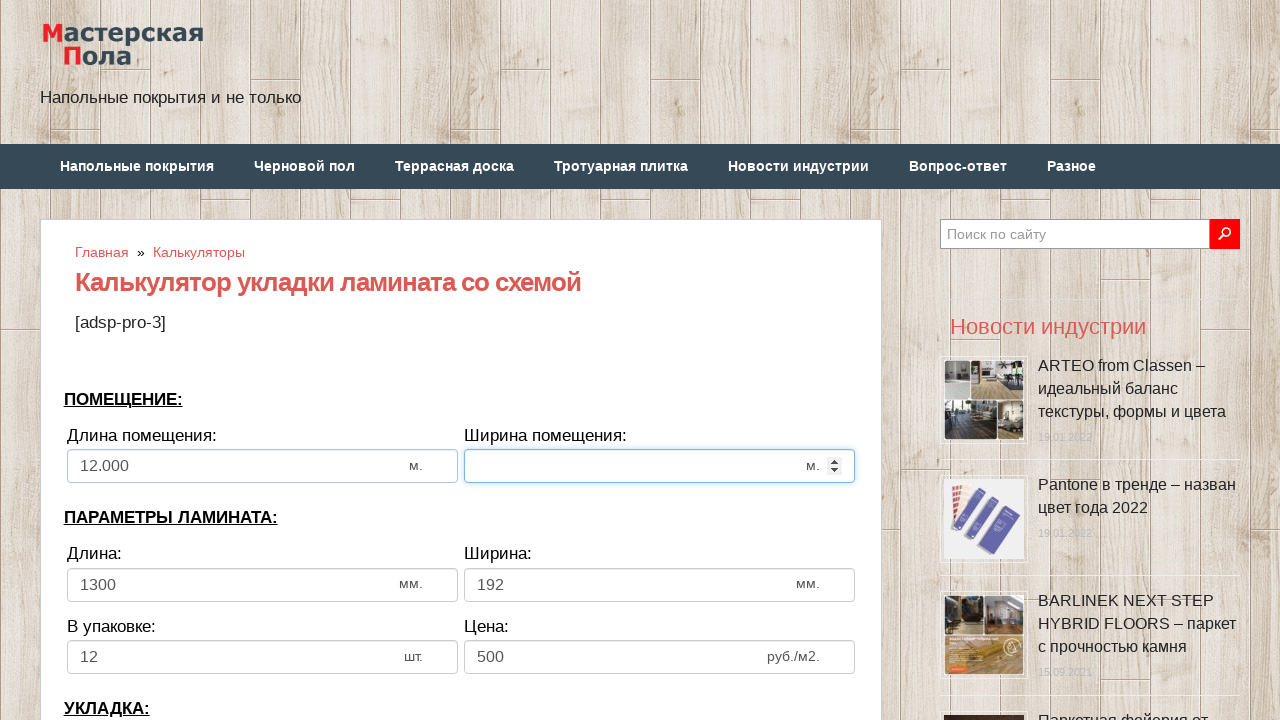

Entered room height value: 6 on input[name='calc_roomheight']
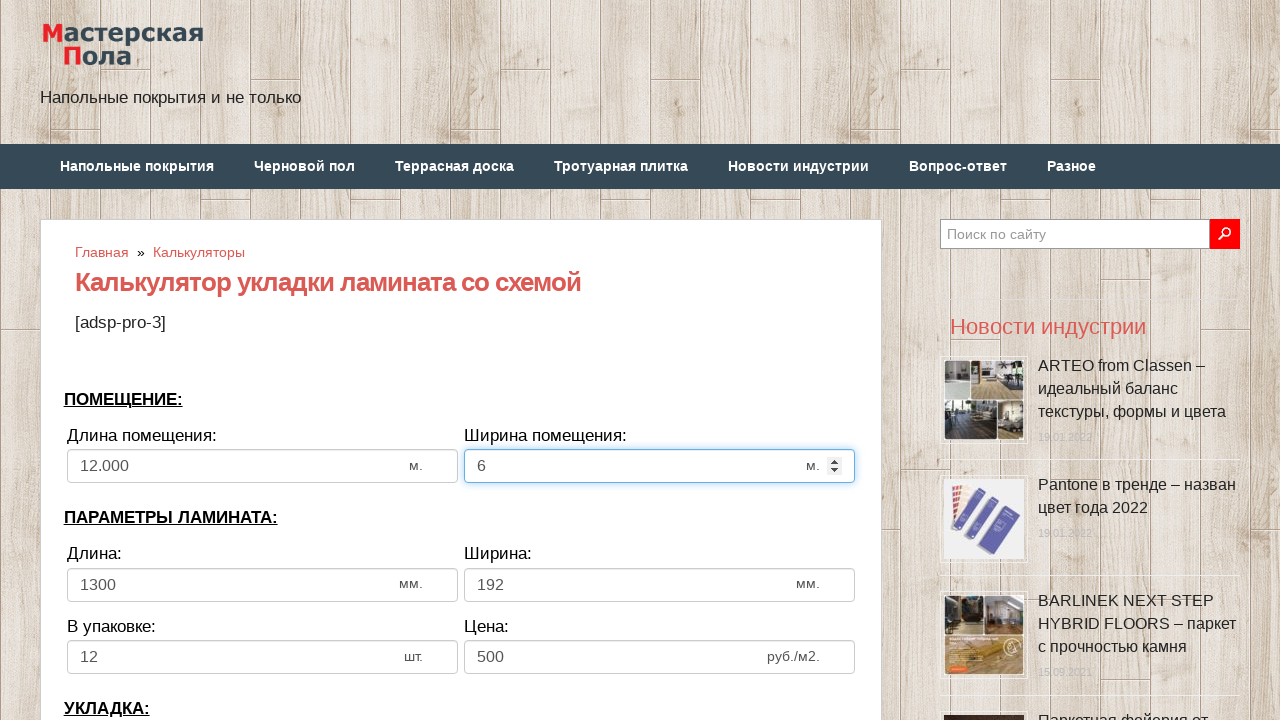

Cleared laminate panel length field on input[name='calc_lamwidth']
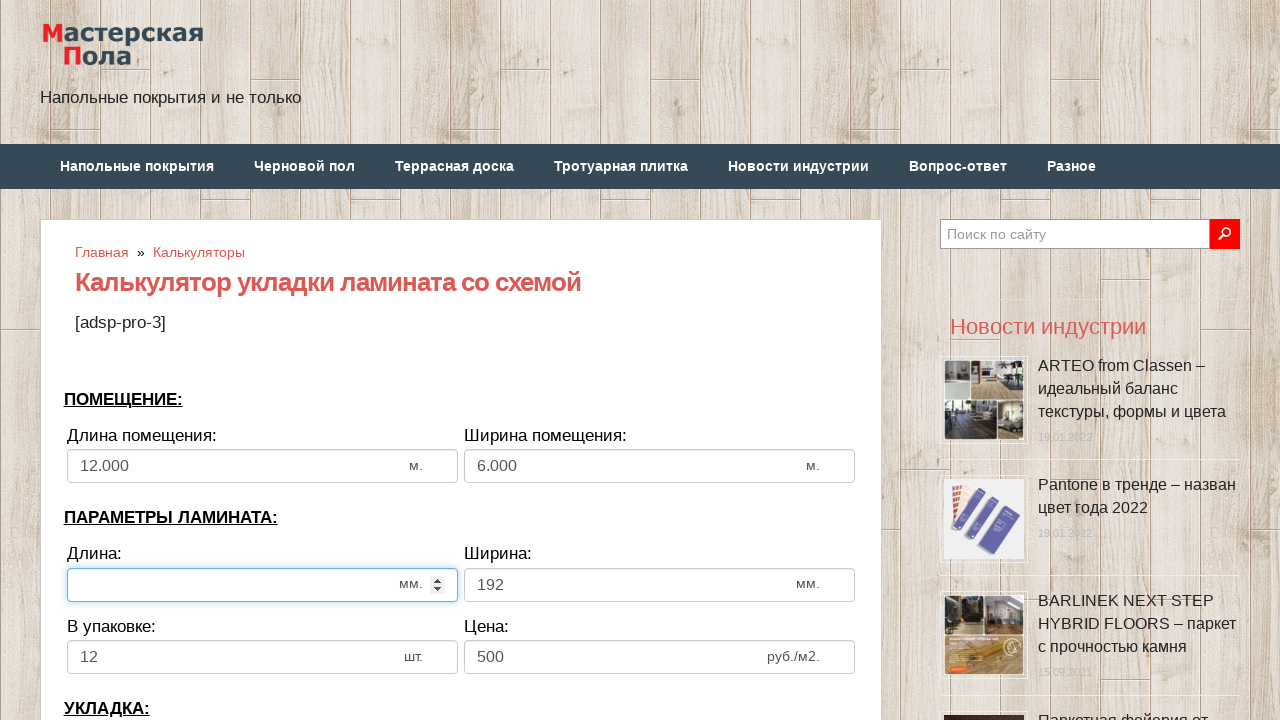

Entered laminate panel length value: 1400 on input[name='calc_lamwidth']
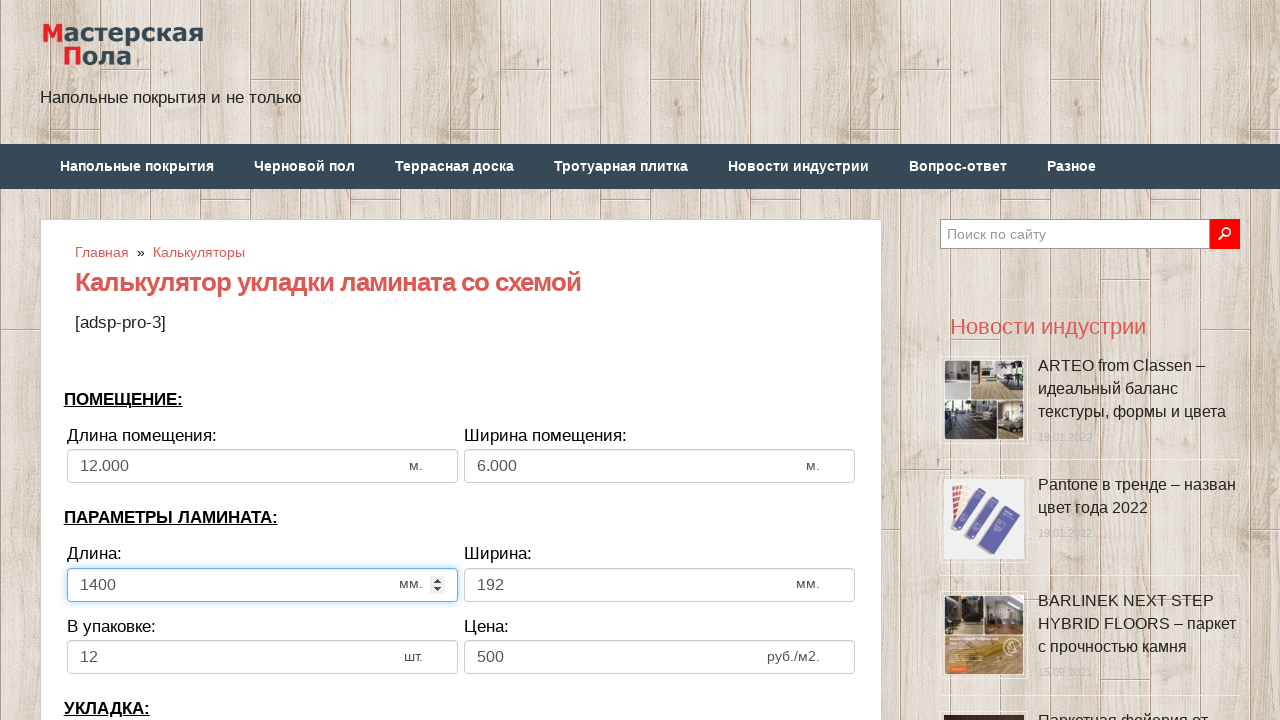

Cleared laminate panel width field on input[name='calc_lamheight']
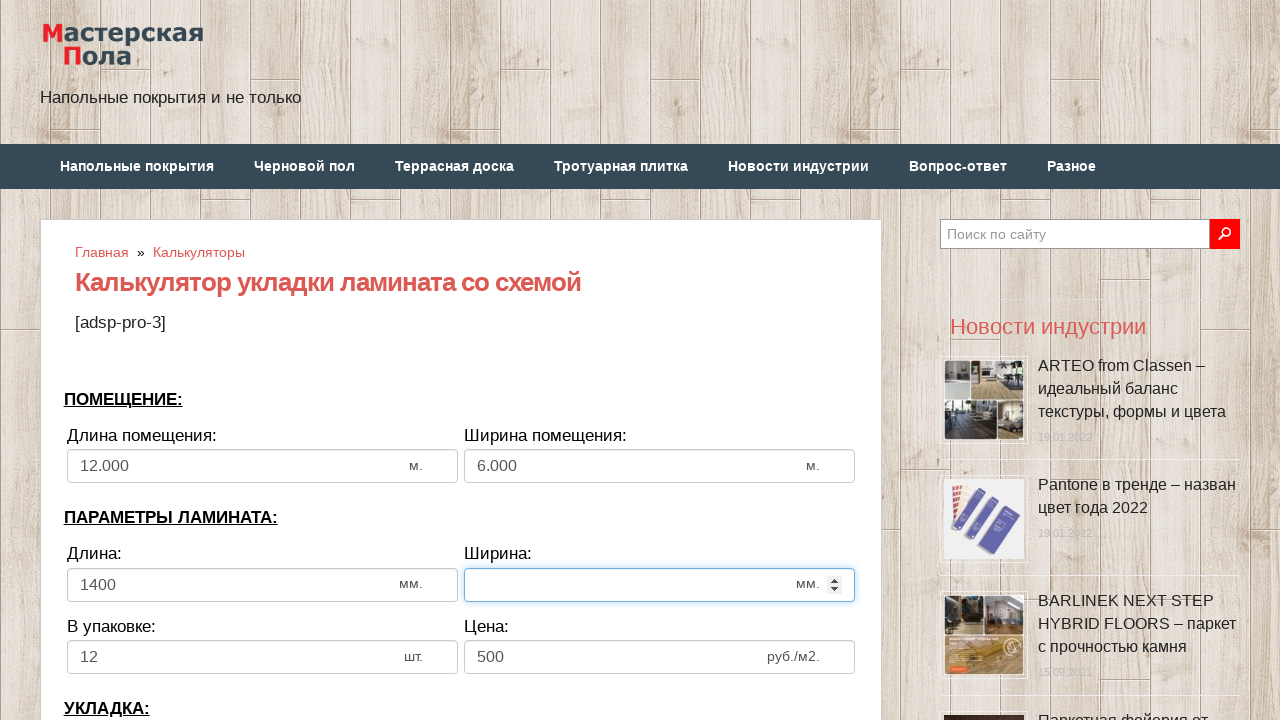

Entered laminate panel width value: 180 on input[name='calc_lamheight']
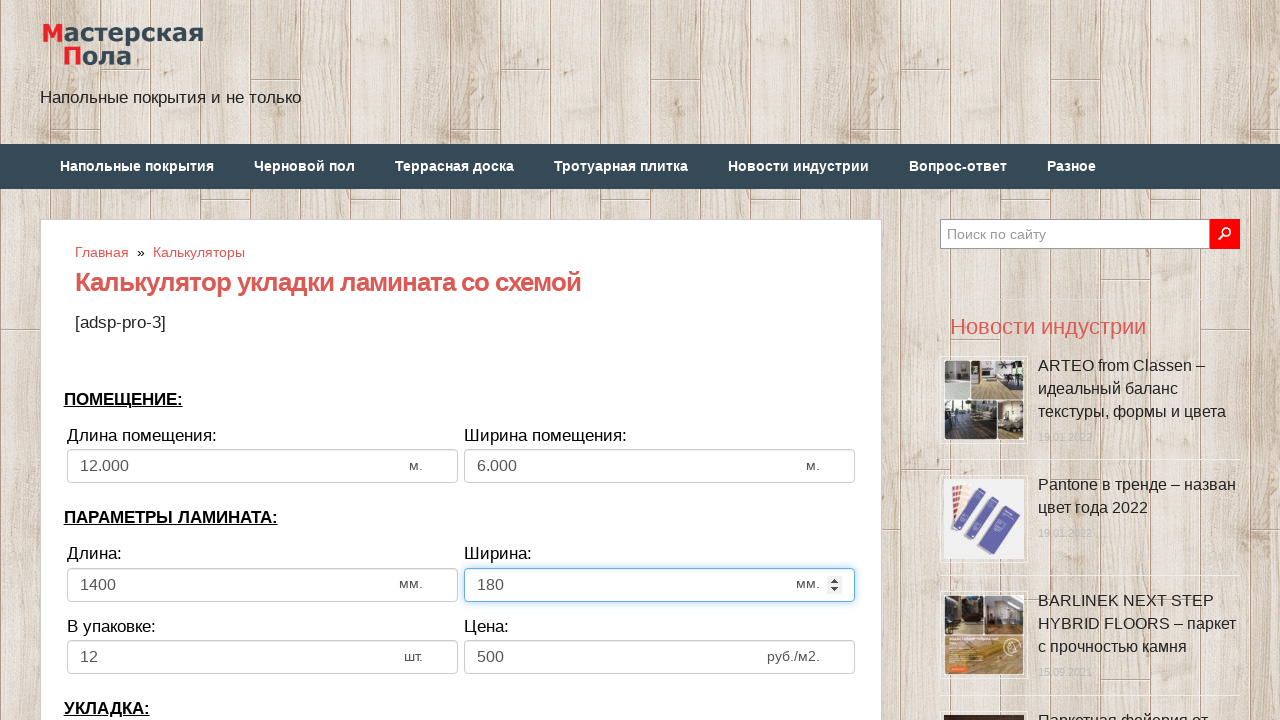

Cleared number of panels in pack field on input[name='calc_inpack']
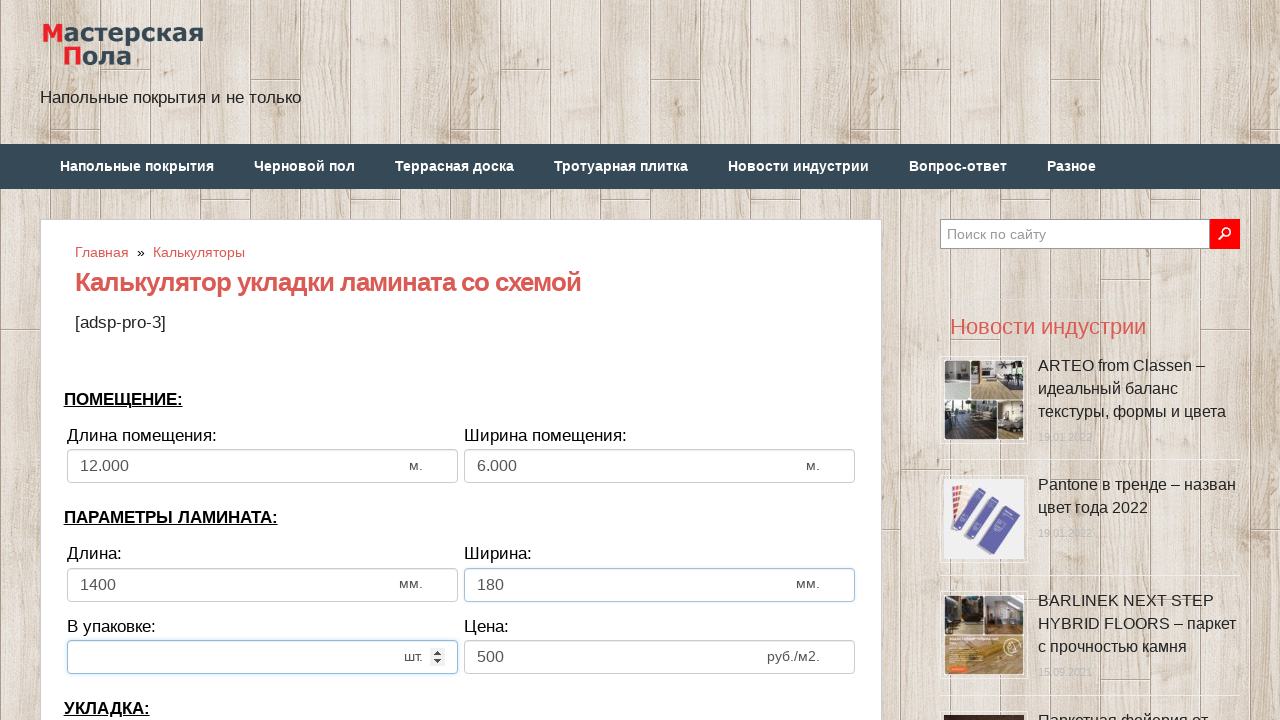

Entered number of panels in pack value: 16 on input[name='calc_inpack']
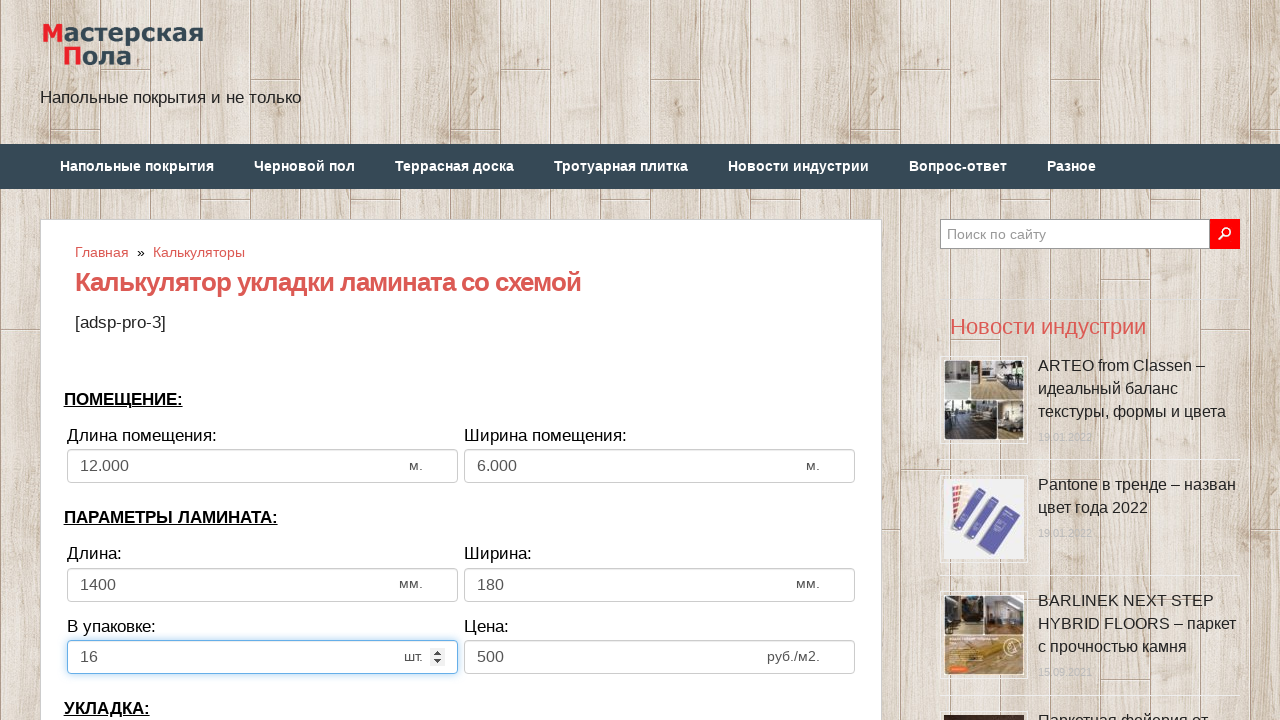

Cleared price per pack field on input[name='calc_price']
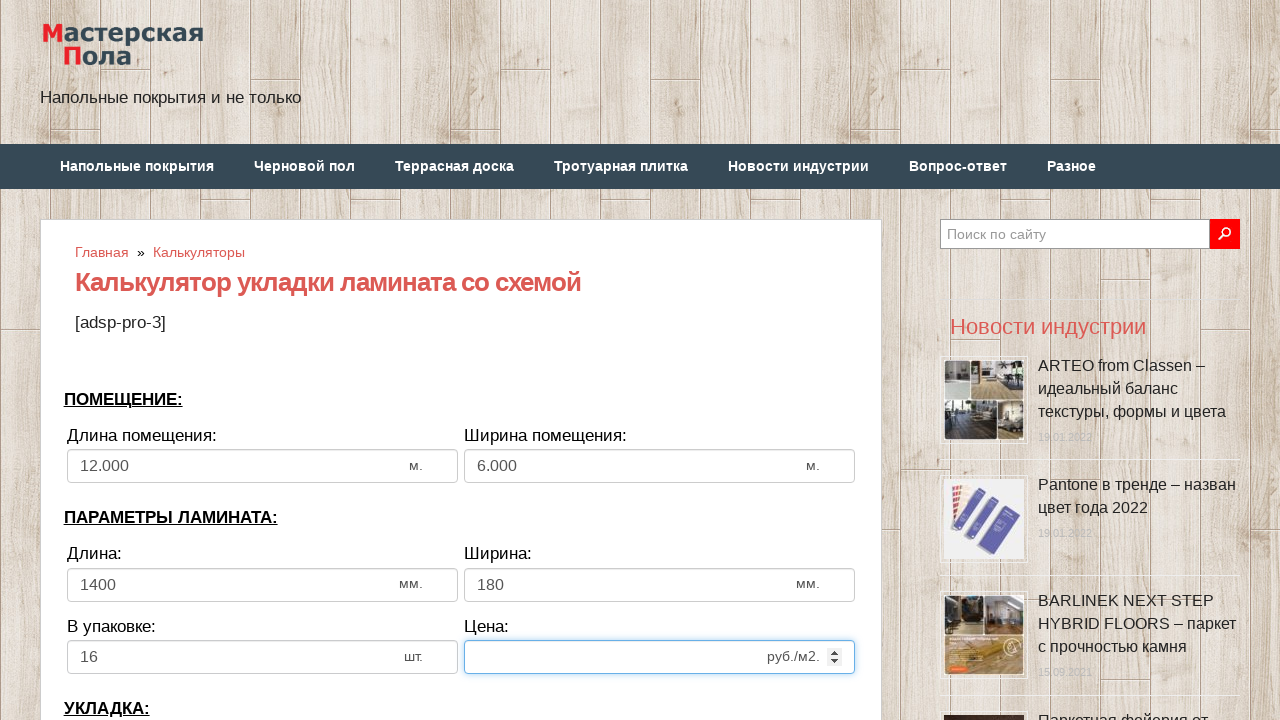

Entered price per pack value: 30 on input[name='calc_price']
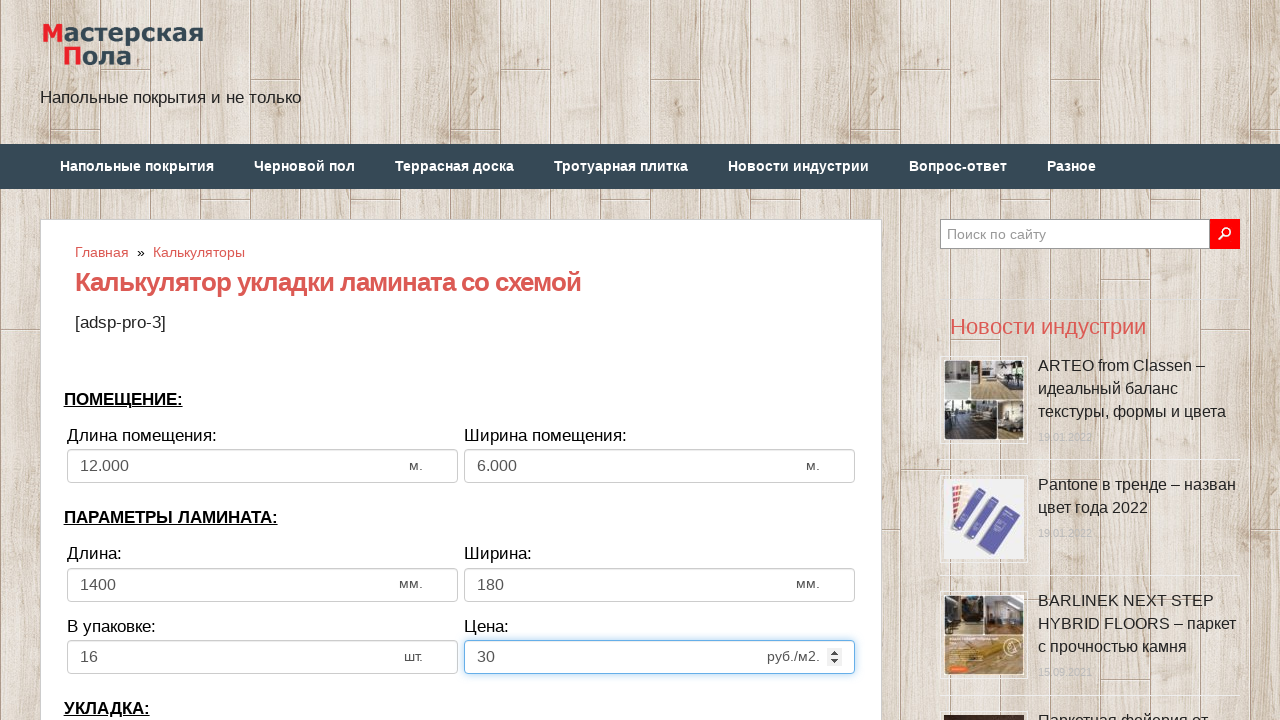

Selected laying direction: 'toh' from dropdown on select[name='calc_direct']
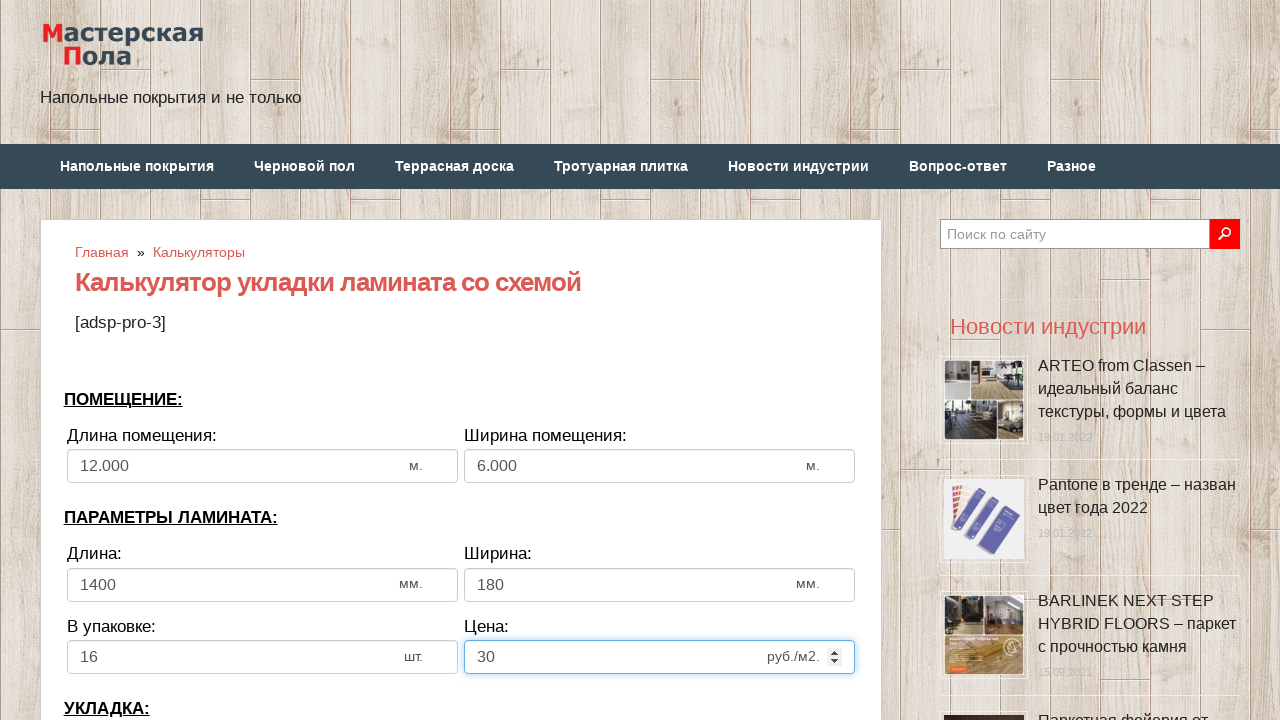

Cleared row offset/dislocation field on input[name='calc_bias']
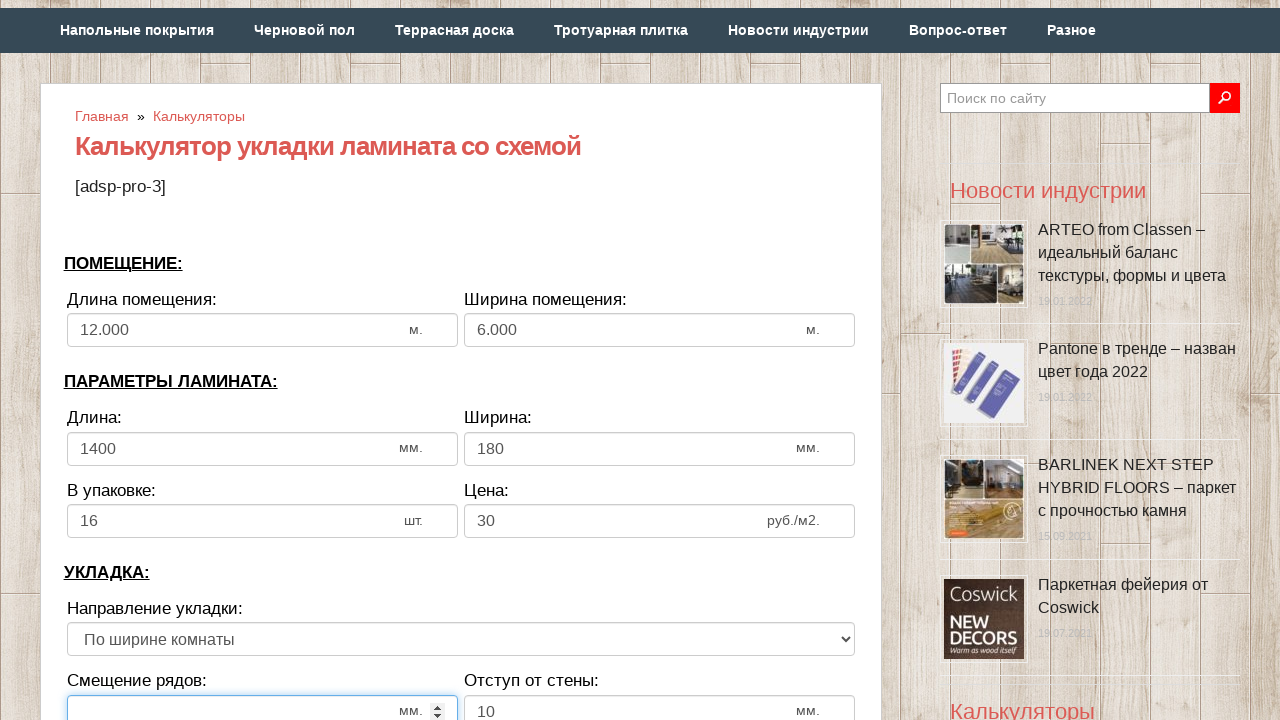

Entered row offset/dislocation value: 200 on input[name='calc_bias']
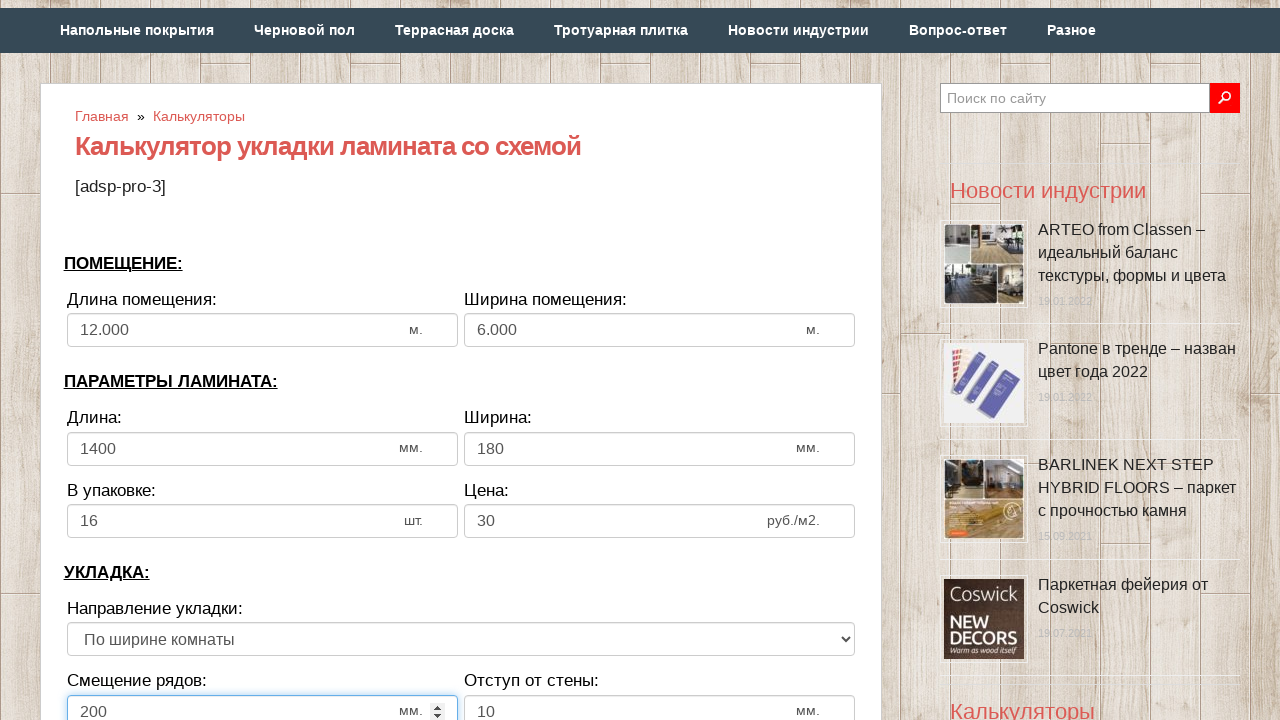

Cleared wall distance/gap field on input[name='calc_walldist']
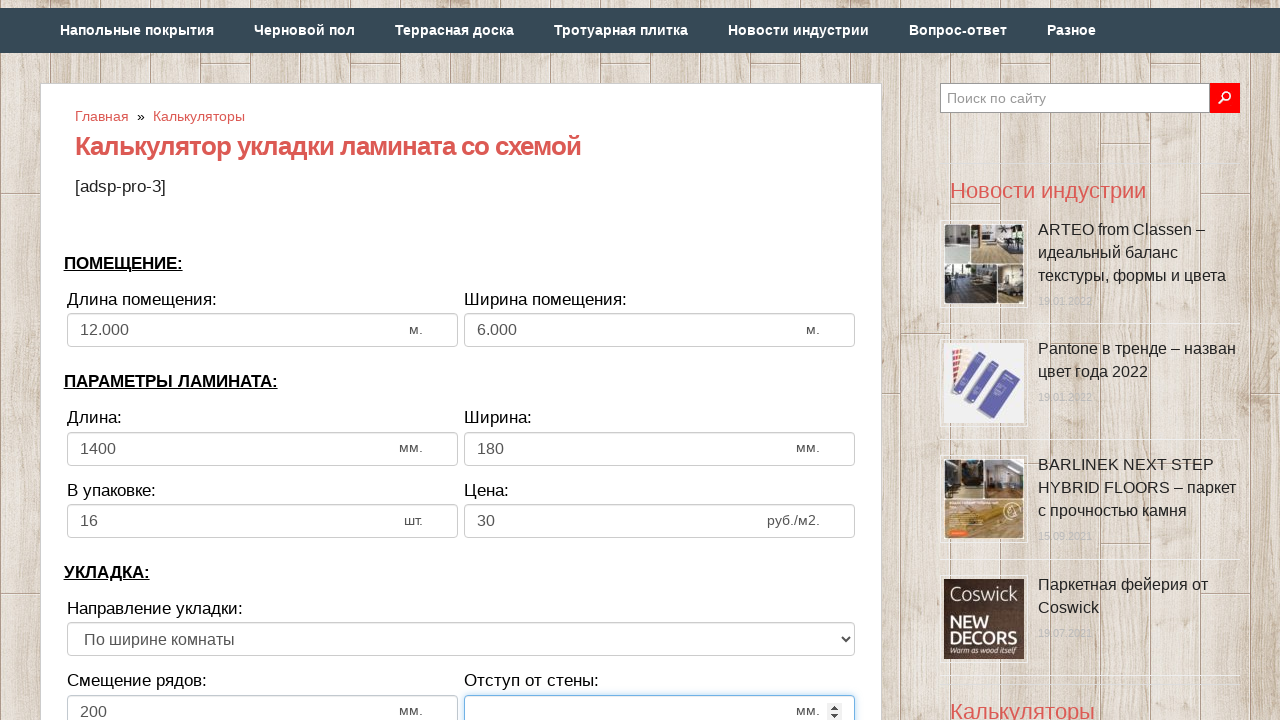

Entered wall distance/gap value: 15 on input[name='calc_walldist']
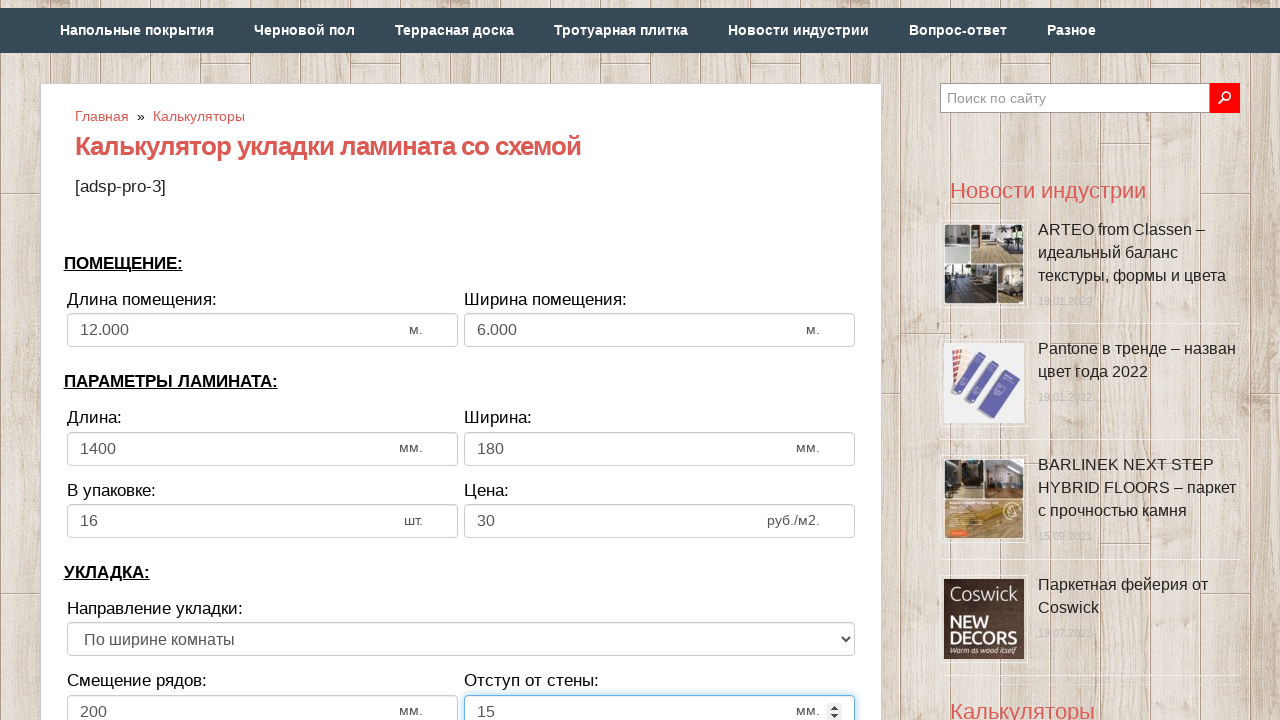

Clicked calculate button at (461, 361) on input[onclick='lamcalc();']
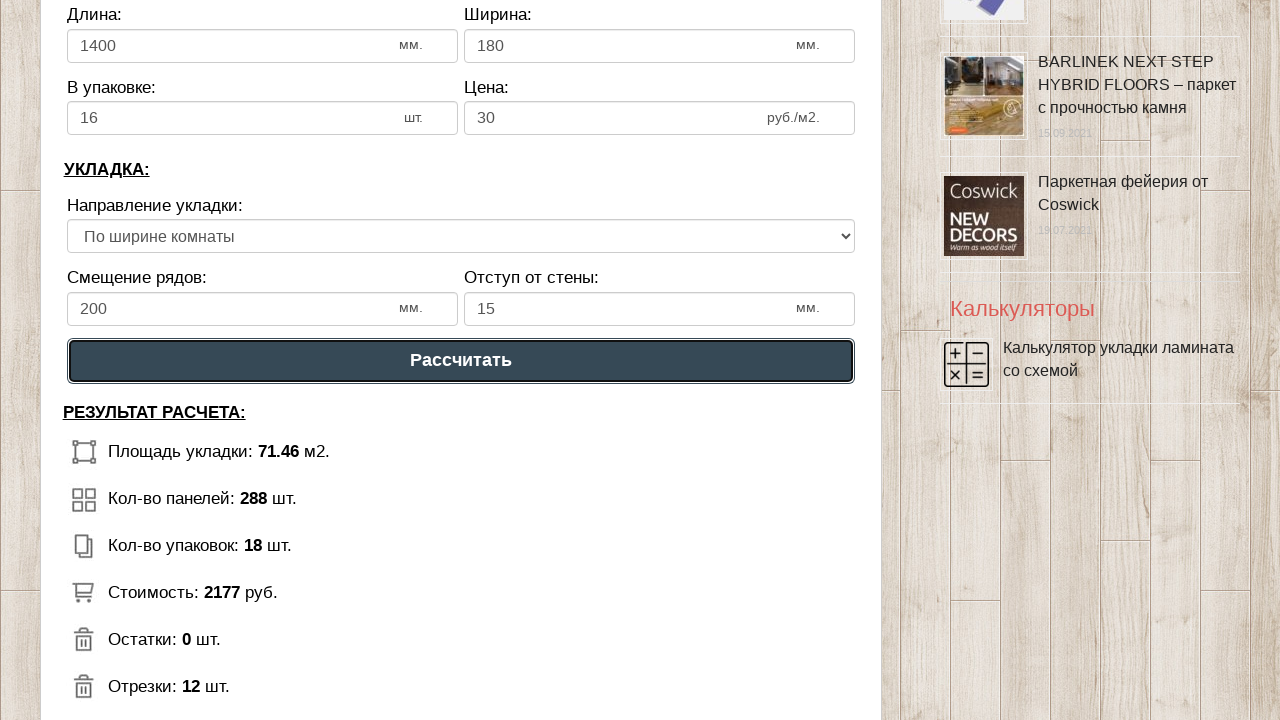

Calculator results element loaded
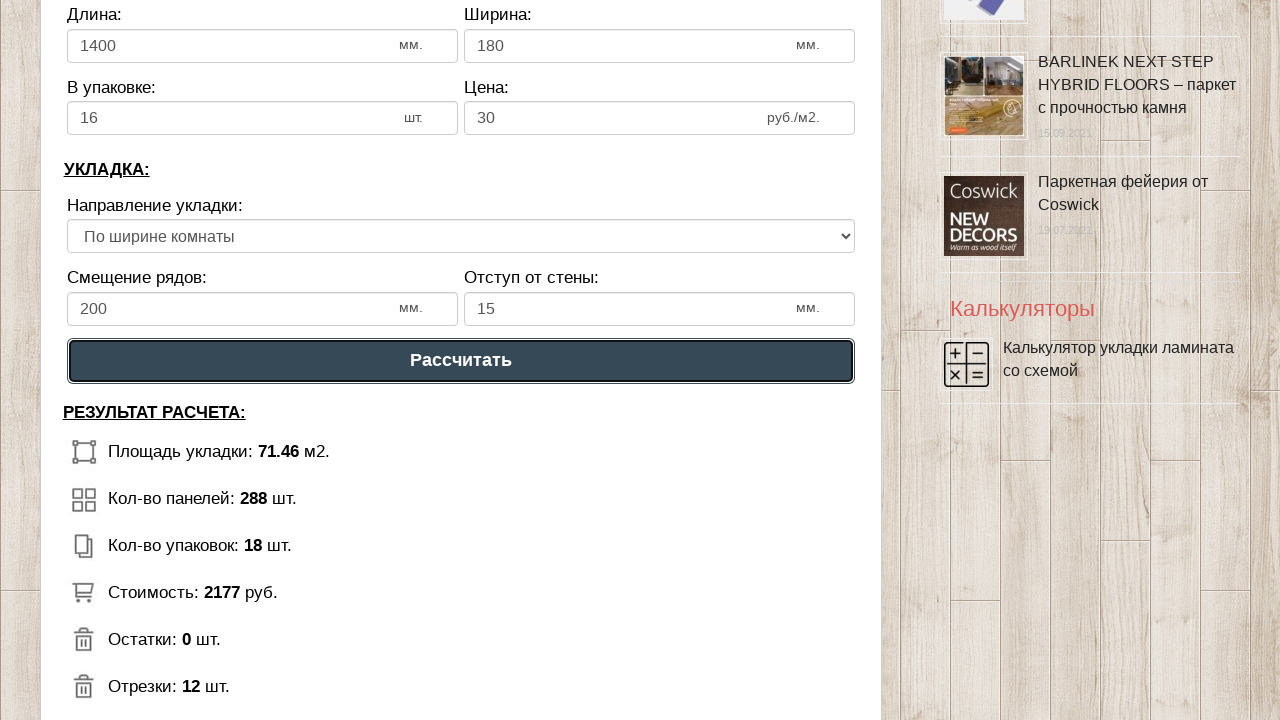

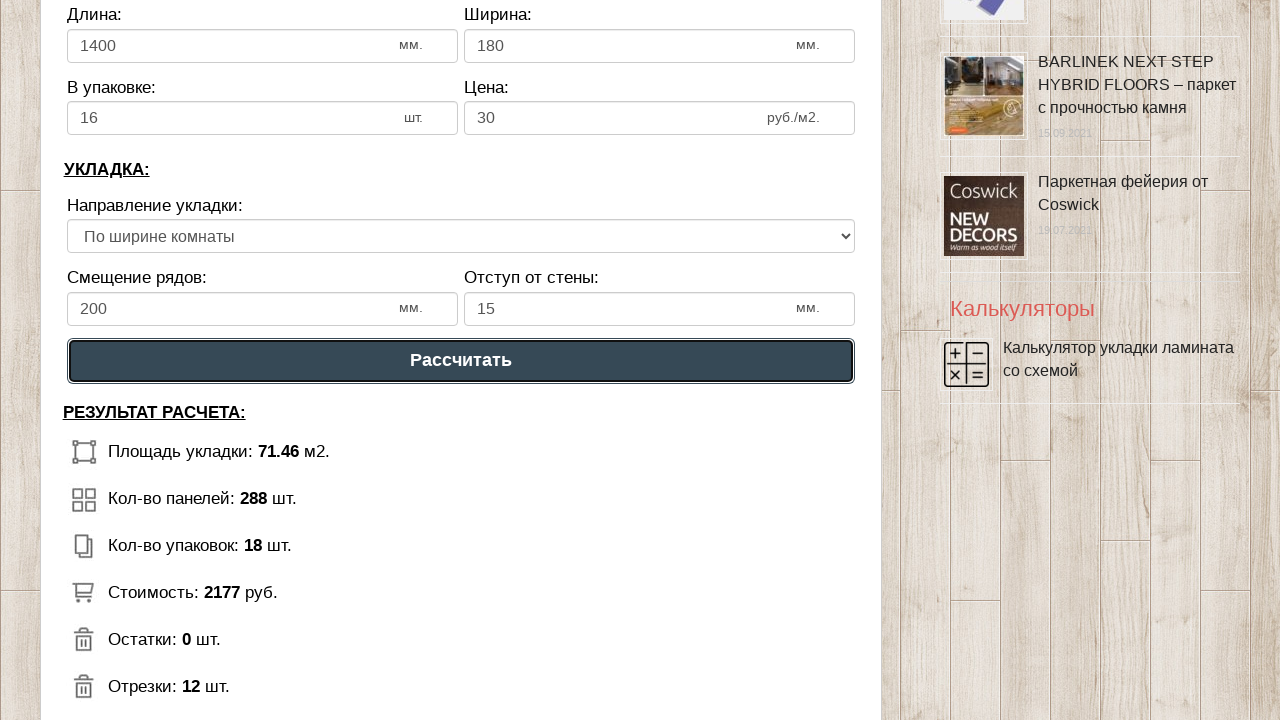